Tests double-click functionality on W3Schools by entering text in a field and double-clicking a button to copy the text to another field

Starting URL: https://www.w3schools.com/tags/tryit.asp?filename=tryhtml5_ev_ondblclick3

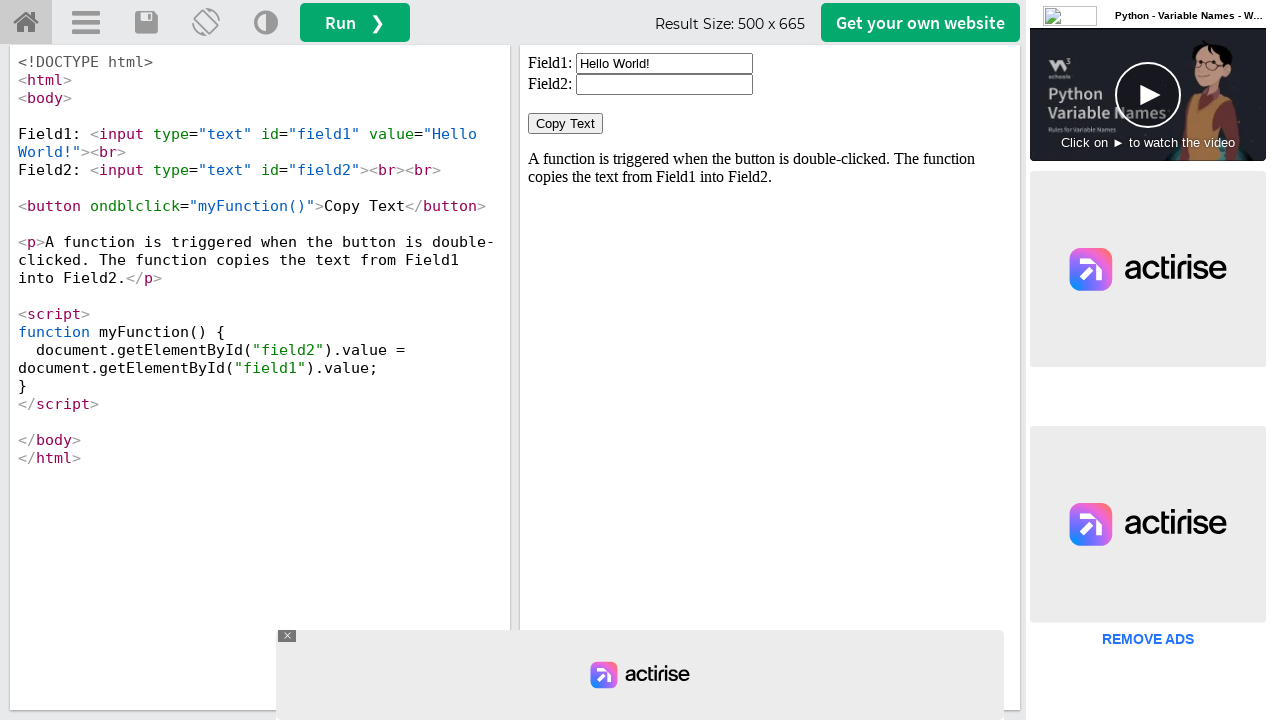

Cleared the first input field in iframe on #iframeResult >> internal:control=enter-frame >> xpath=//input[@id='field1']
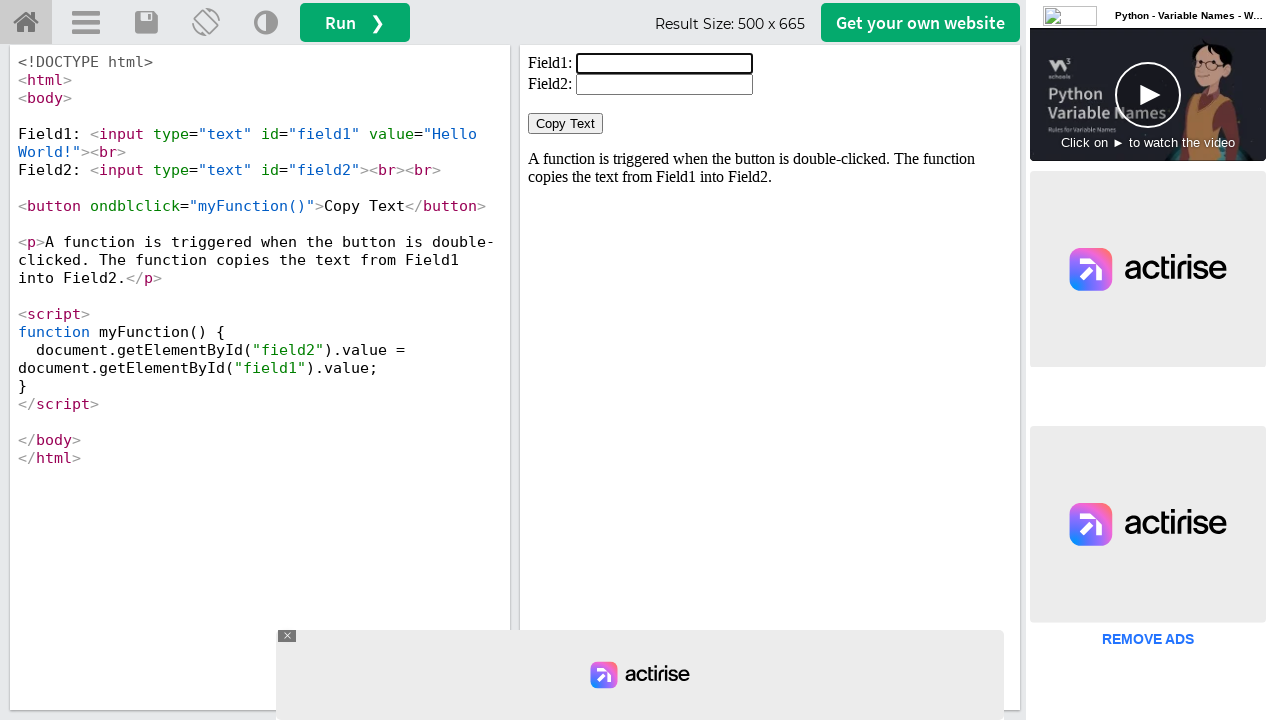

Entered 'Welcome' text in the first input field on #iframeResult >> internal:control=enter-frame >> xpath=//input[@id='field1']
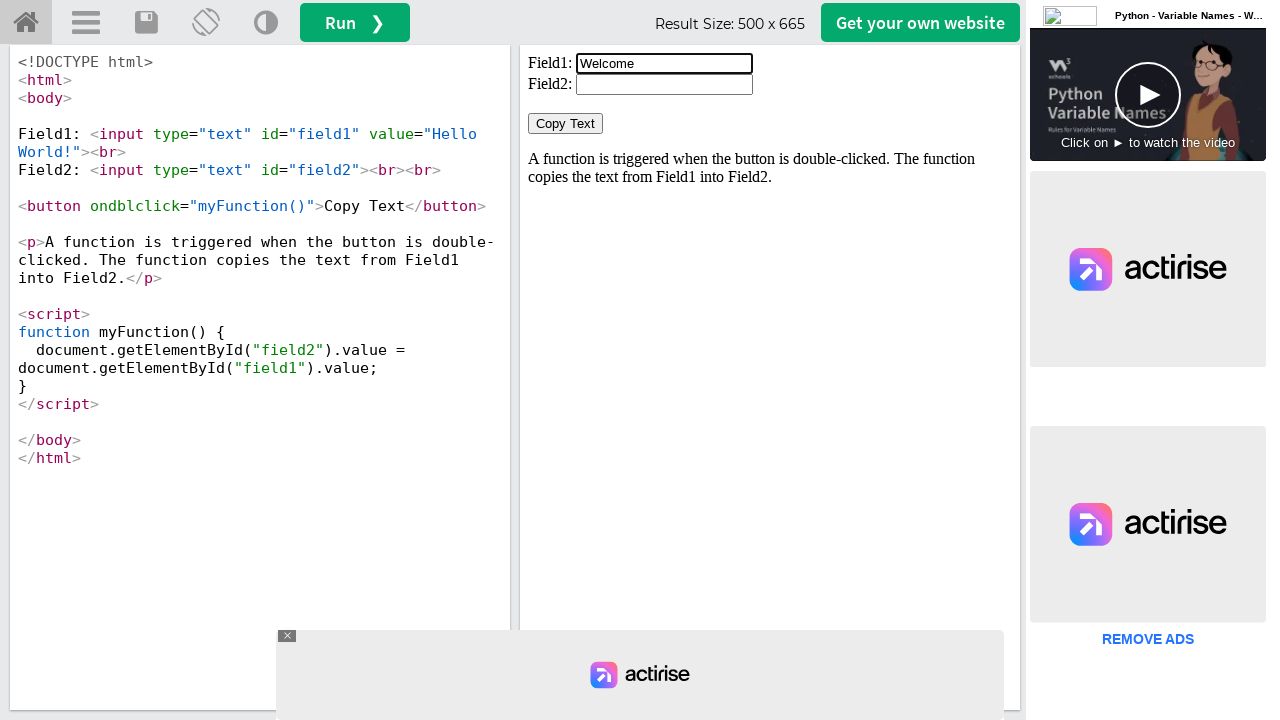

Double-clicked the 'Copy Text' button at (566, 124) on #iframeResult >> internal:control=enter-frame >> xpath=//button[normalize-space(
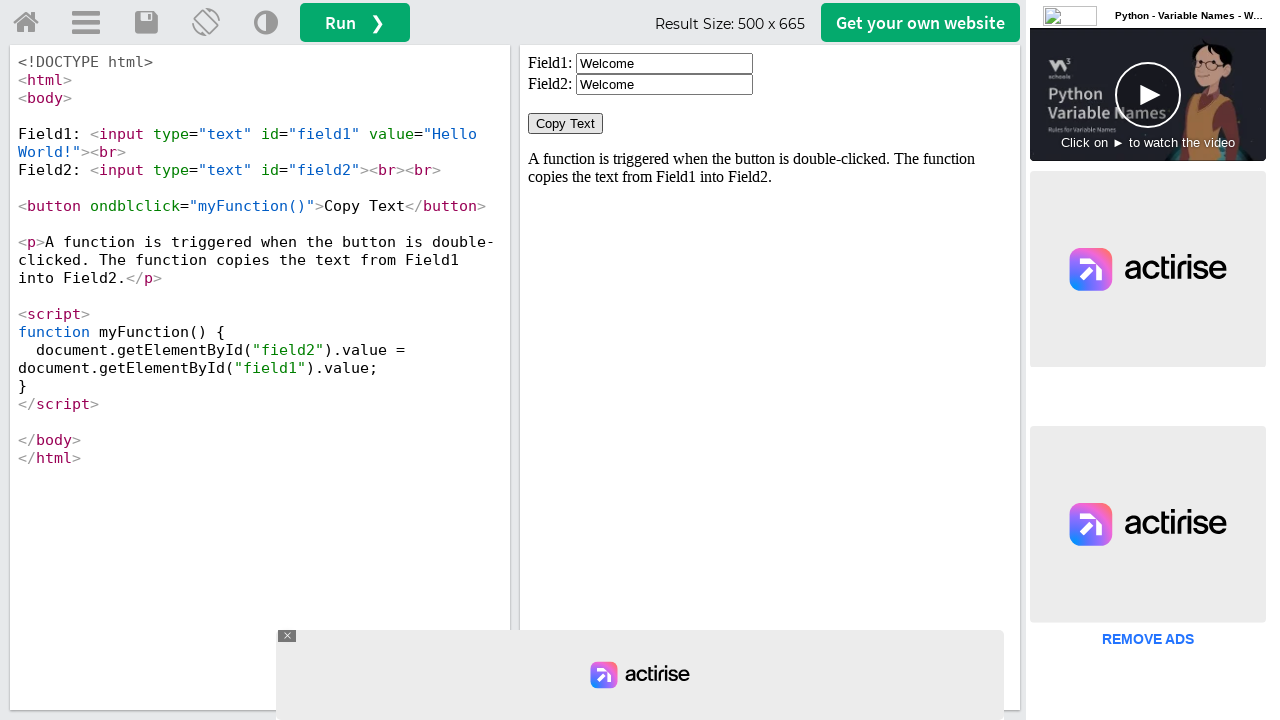

Second input field appeared, confirming text was copied
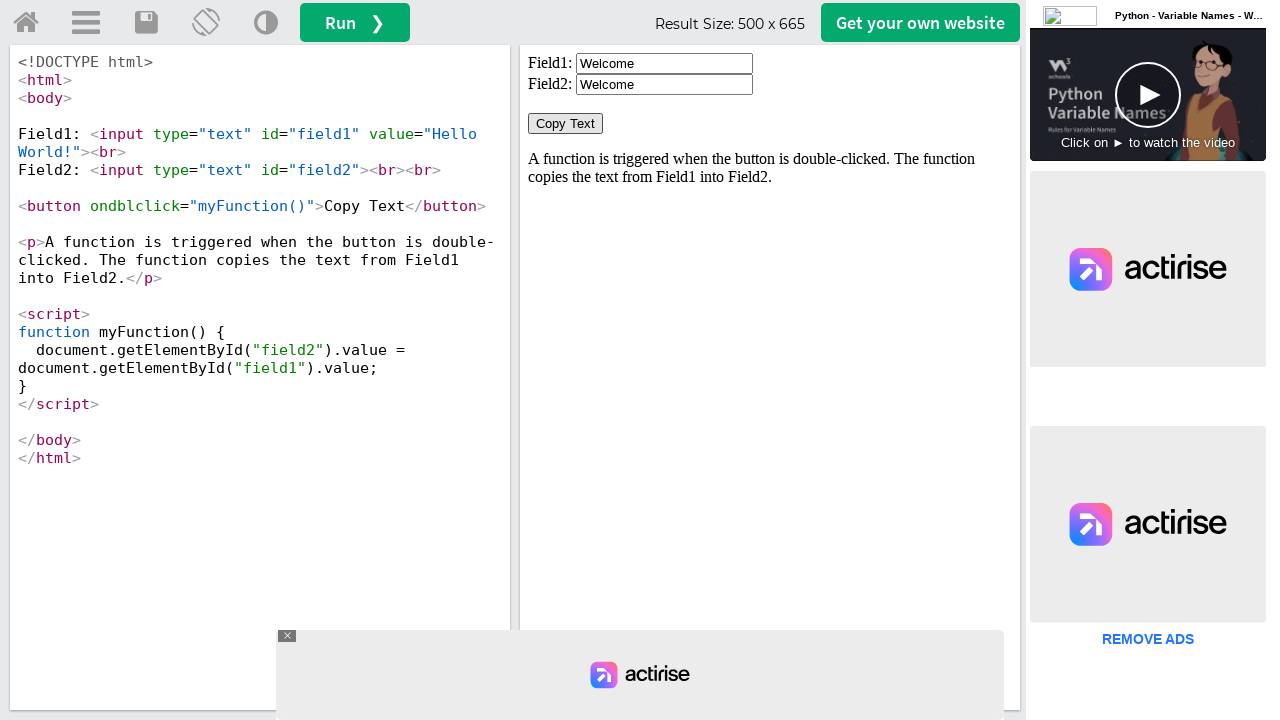

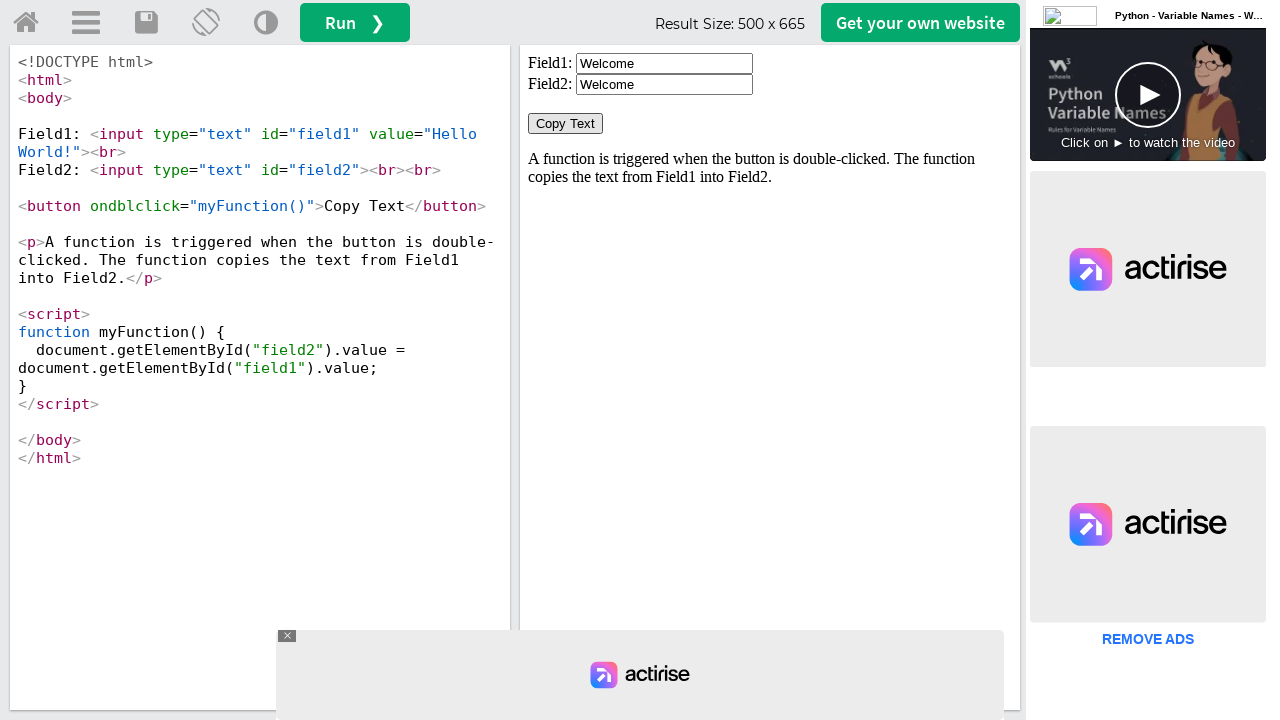